Tests frame interaction by navigating to a frames demo page and filling an input field inside a nested frame using frameLocator.

Starting URL: https://ui.vision/demo/webtest/frames/

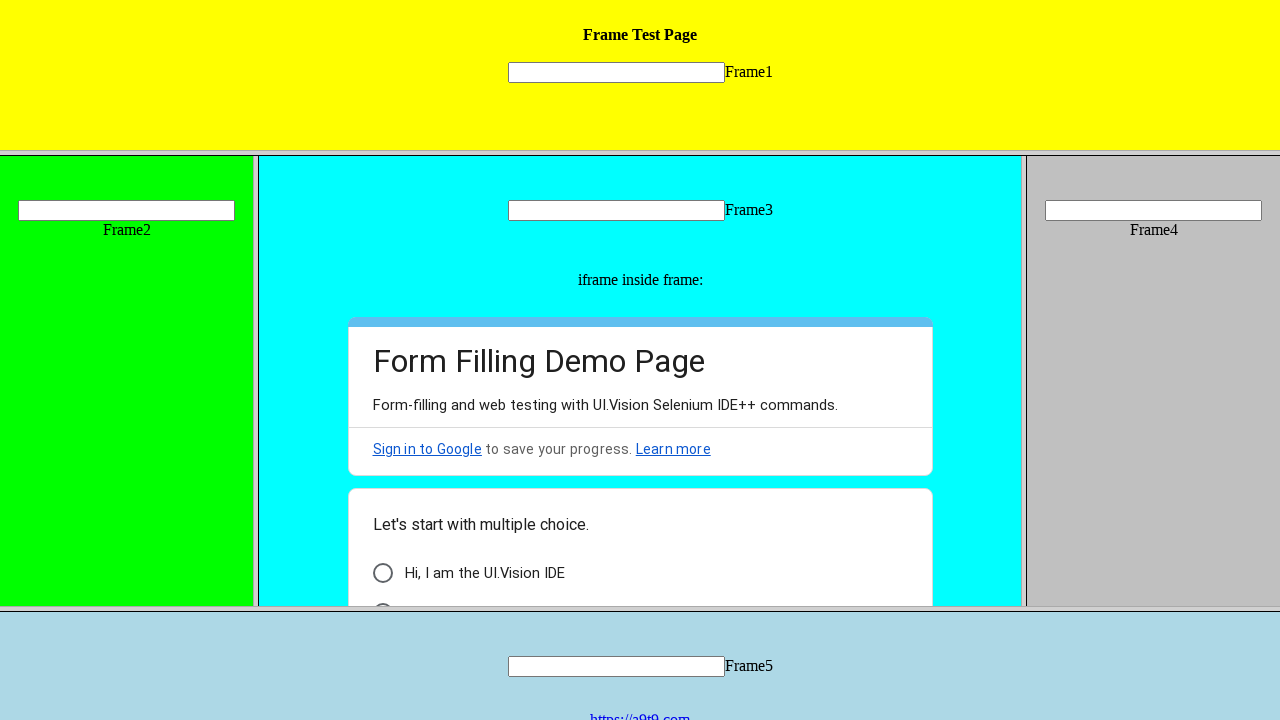

Navigated to frames demo page
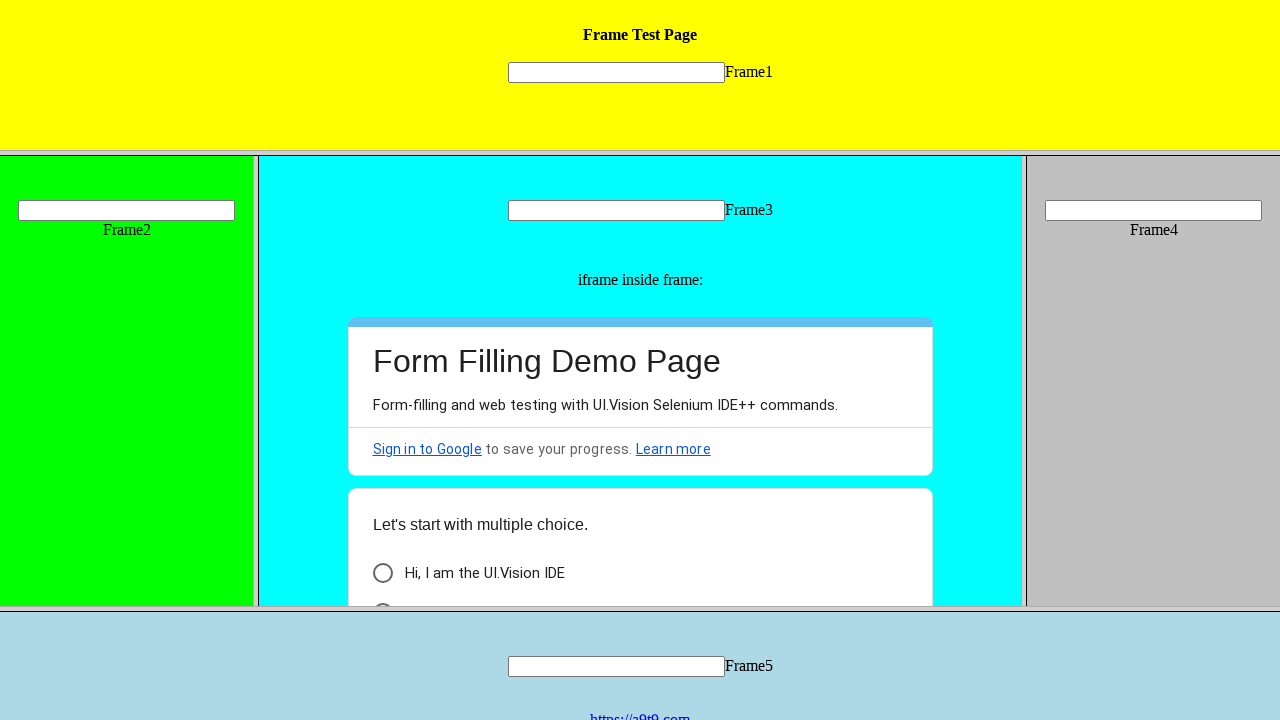

Filled input field inside nested frame with 'Hello' on frame[src='frame_1.html'] >> internal:control=enter-frame >> [name='mytext1']
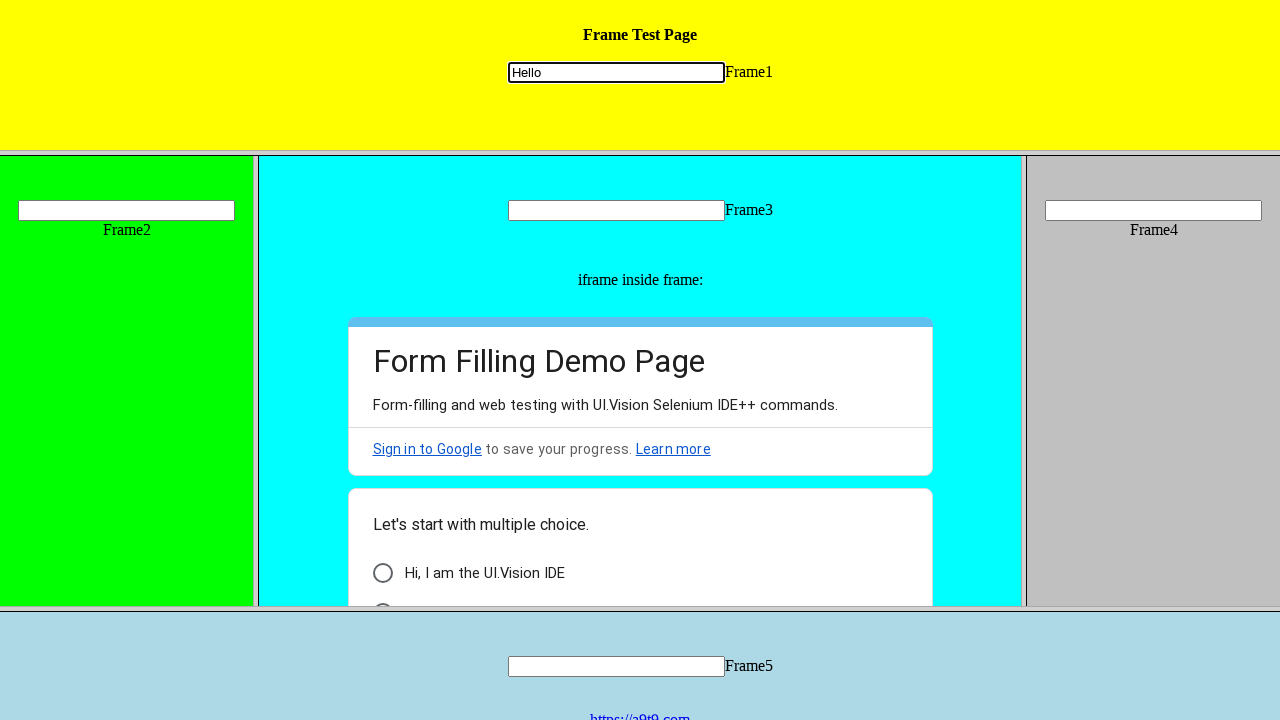

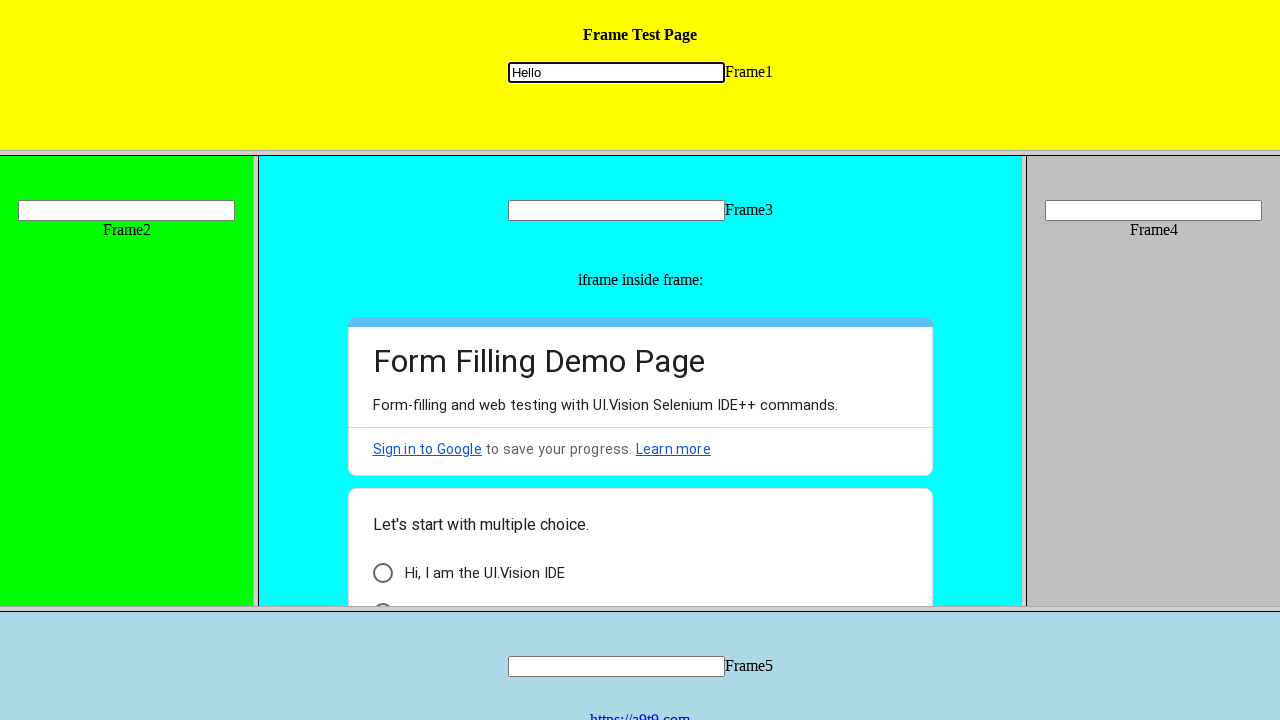